Tests handling of a simple JavaScript alert by clicking the alert button and accepting it

Starting URL: https://the-internet.herokuapp.com/javascript_alerts

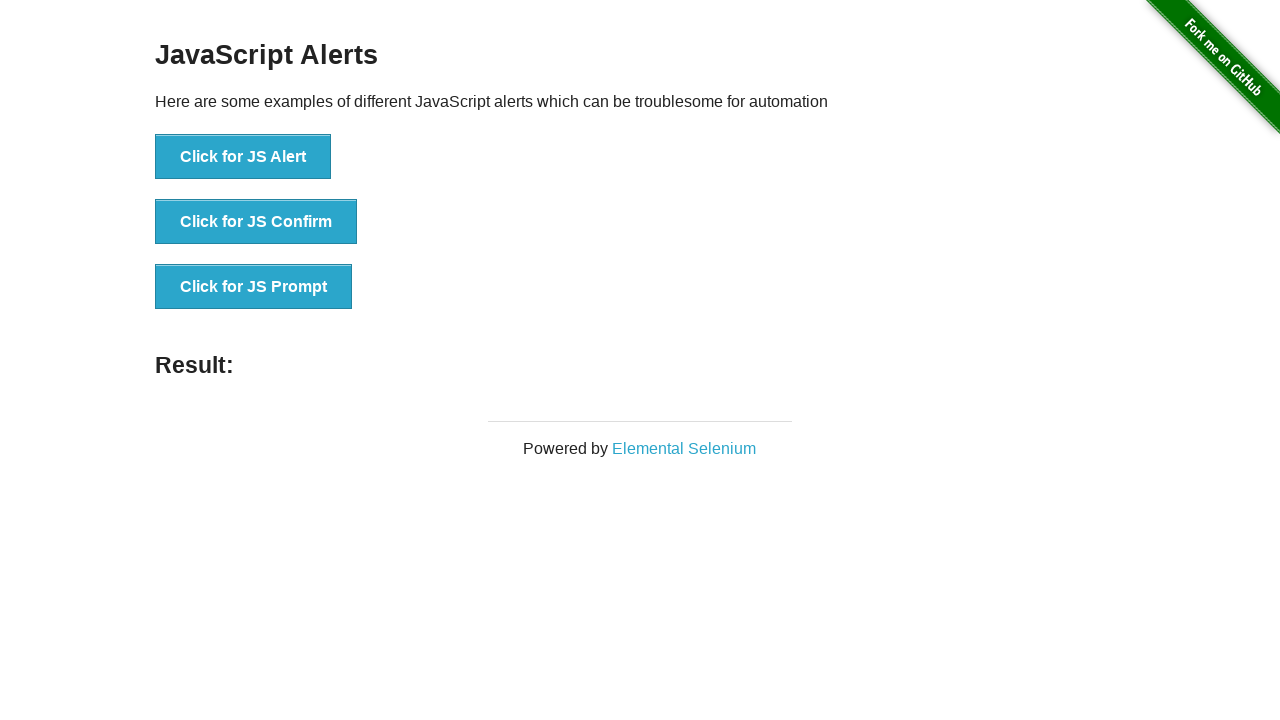

Clicked the 'Click for JS Alert' button at (243, 157) on xpath=//button[normalize-space()='Click for JS Alert']
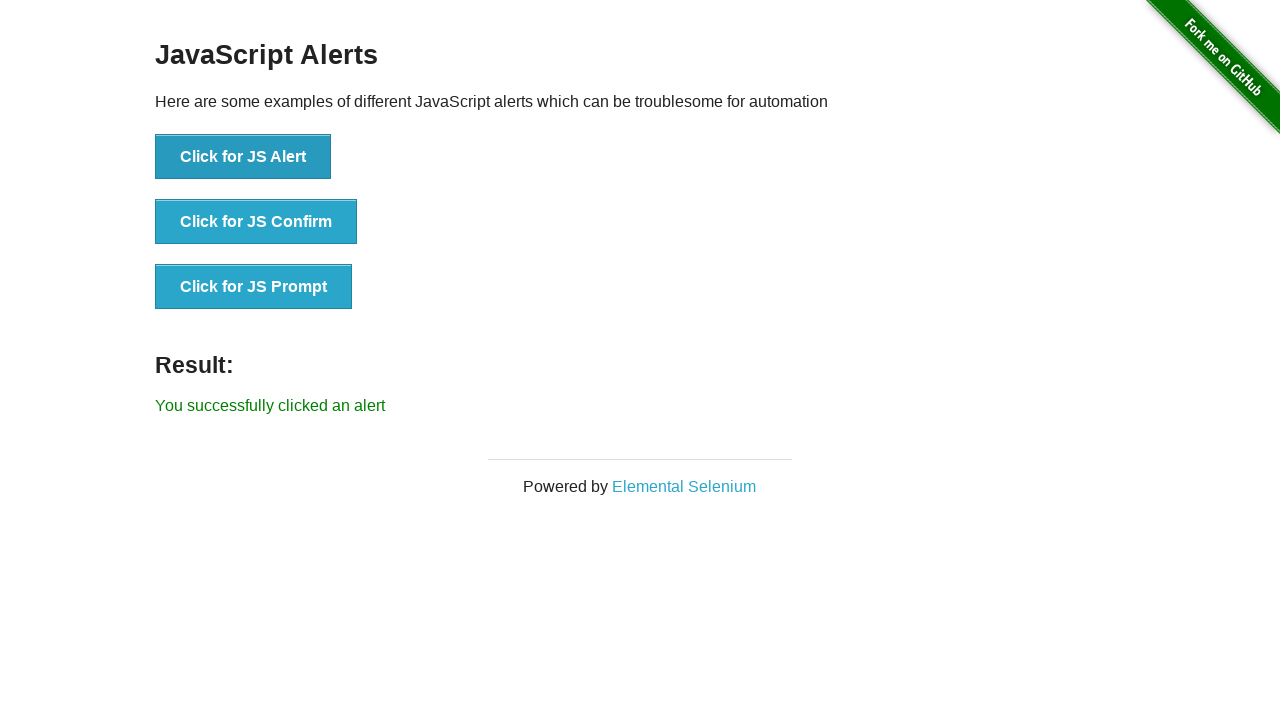

Set up dialog handler to accept JavaScript alert
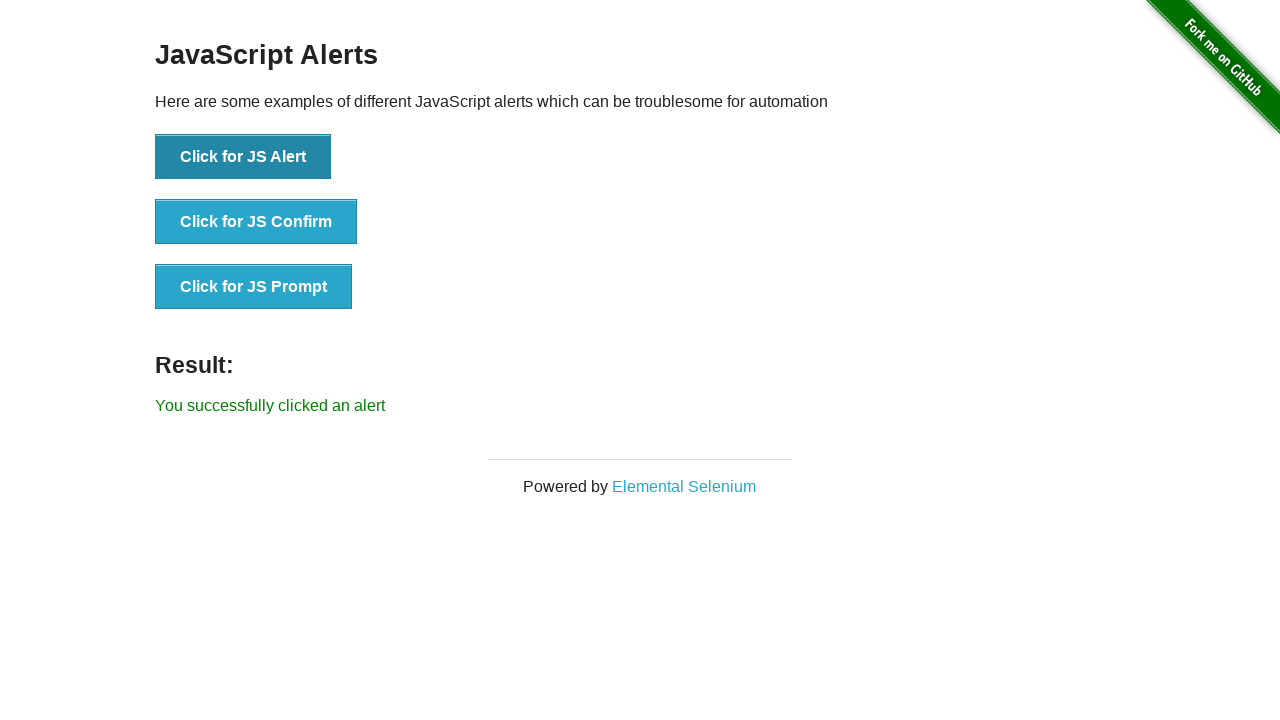

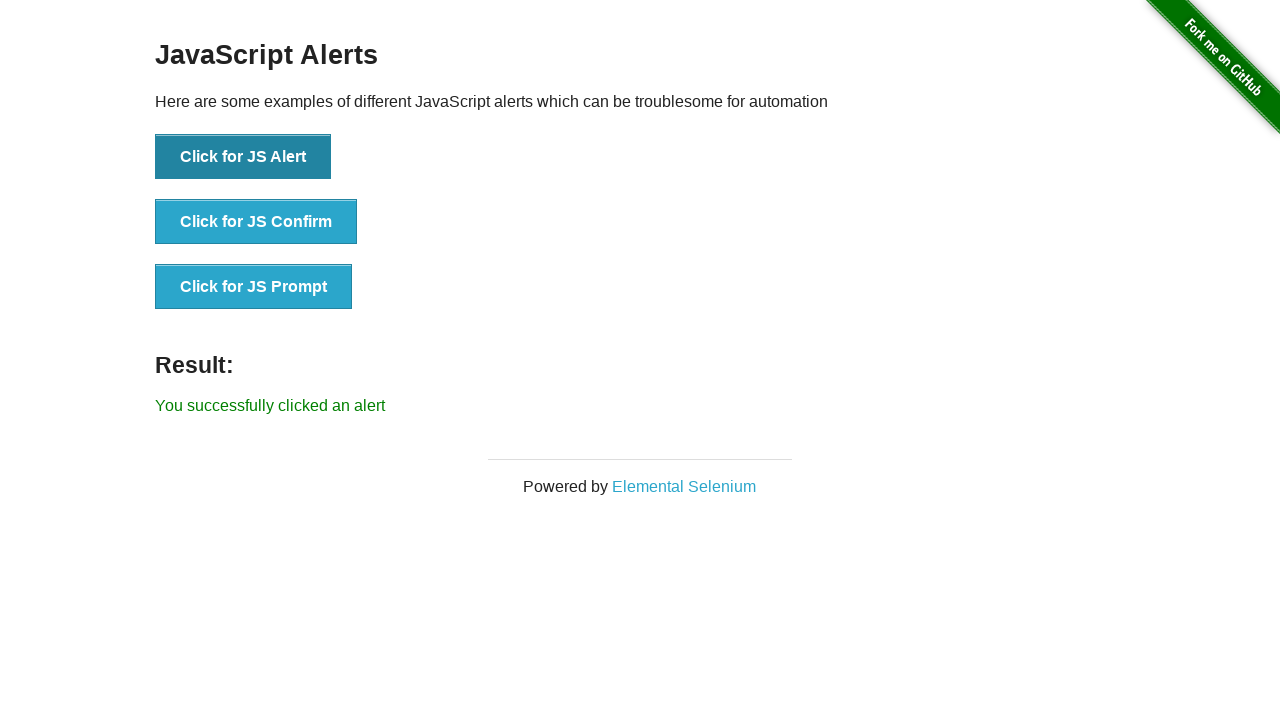